Navigates to the Heroku test application homepage and selects a specific challenge from the menu by finding and clicking the matching link from the list of available challenges.

Starting URL: https://the-internet.herokuapp.com/

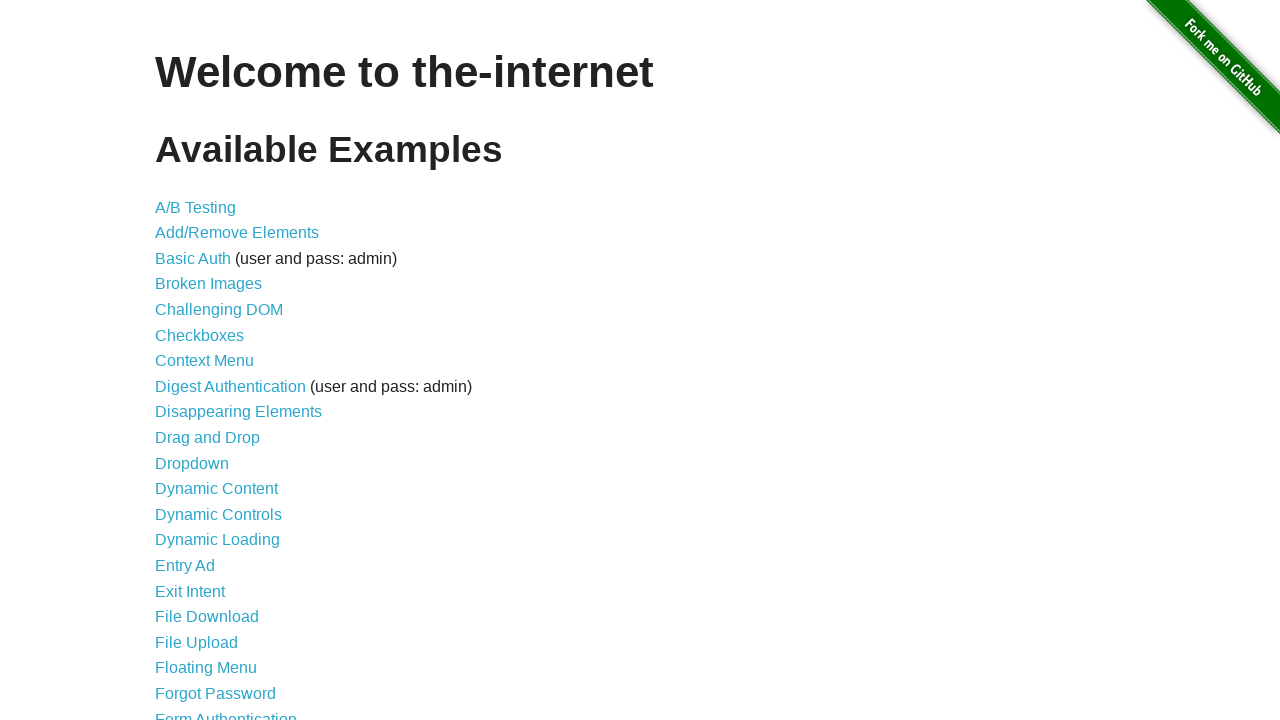

Waited for challenge menu list to load
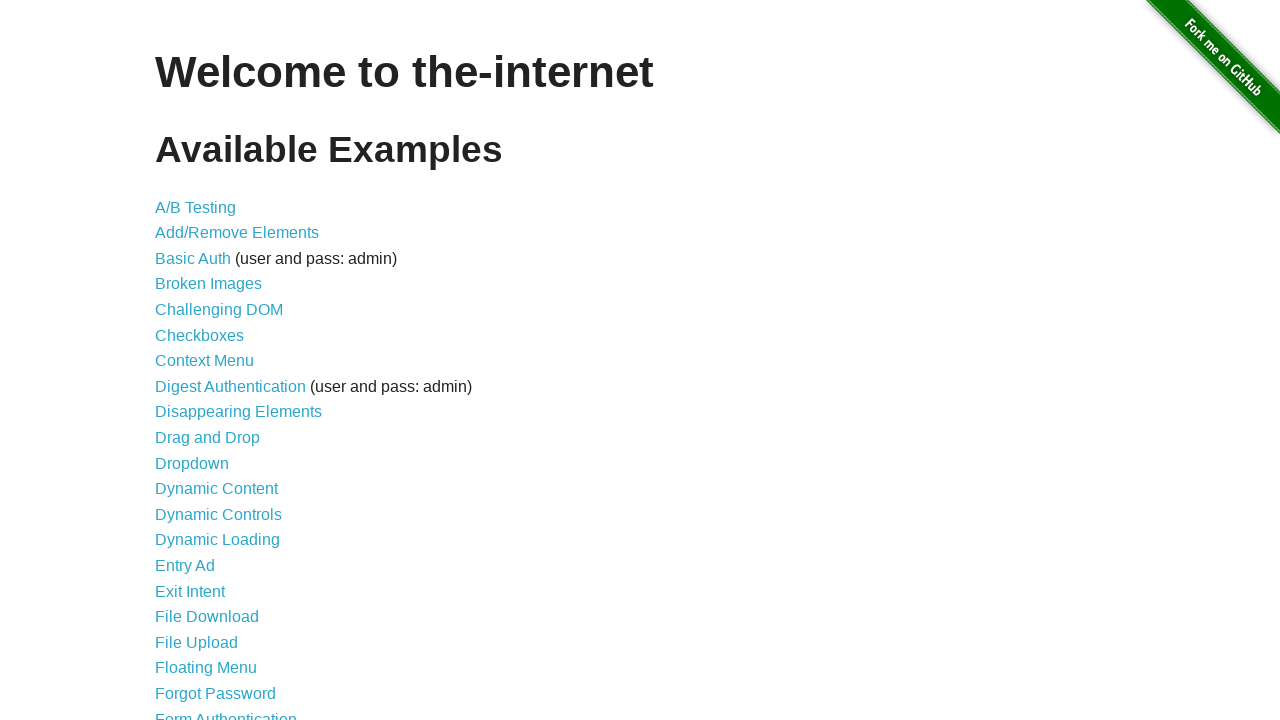

Located all challenge links in the menu
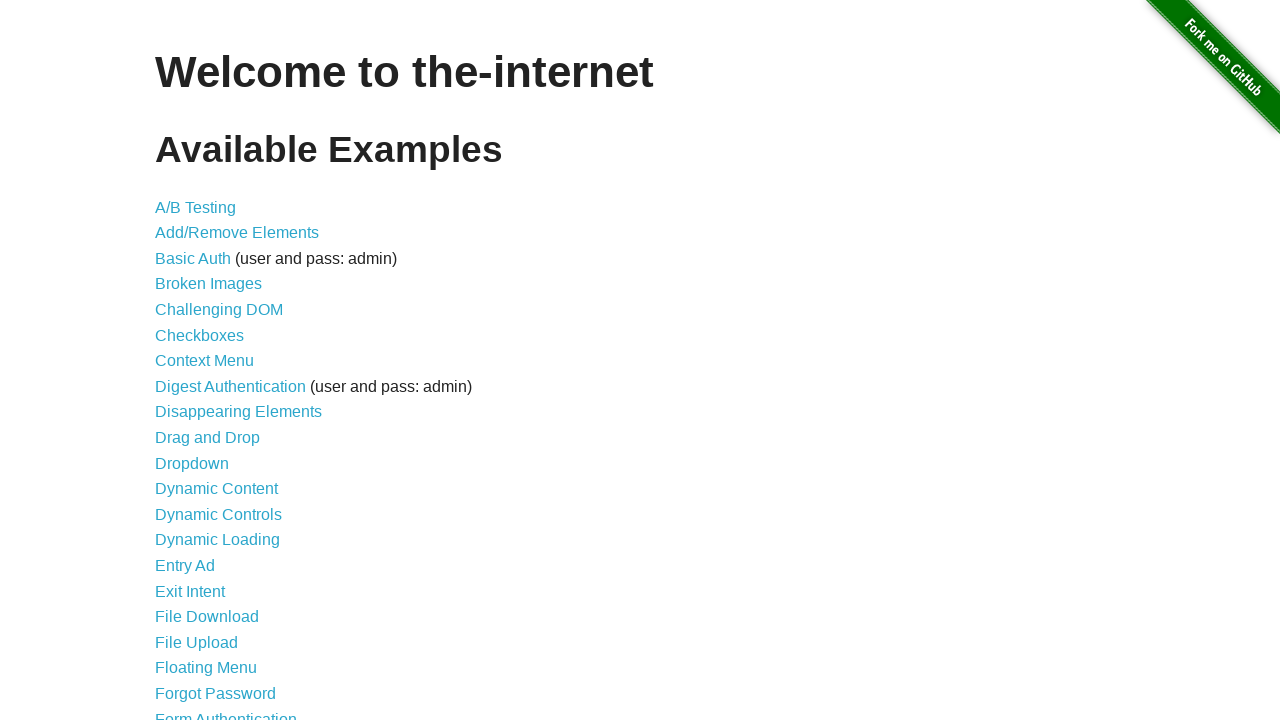

Found 44 challenge links available
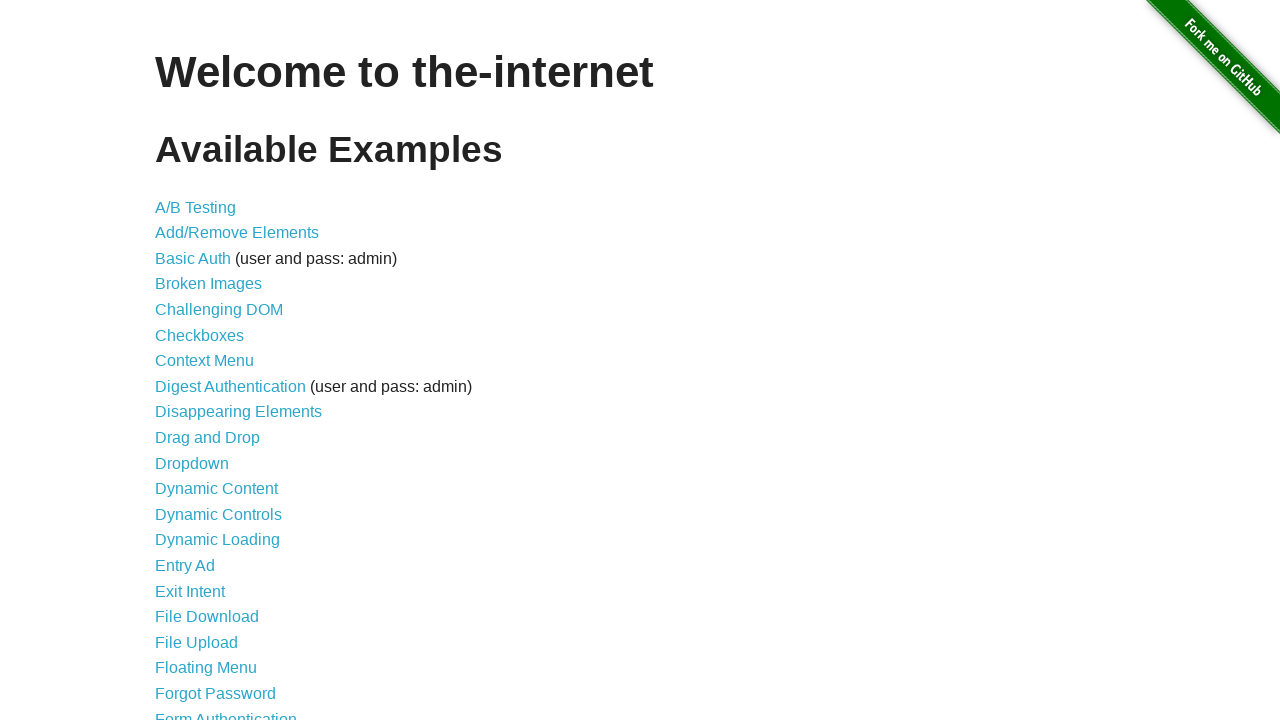

Clicked on challenge: Drag and Drop at (208, 438) on div.large-12.columns ul li a >> nth=9
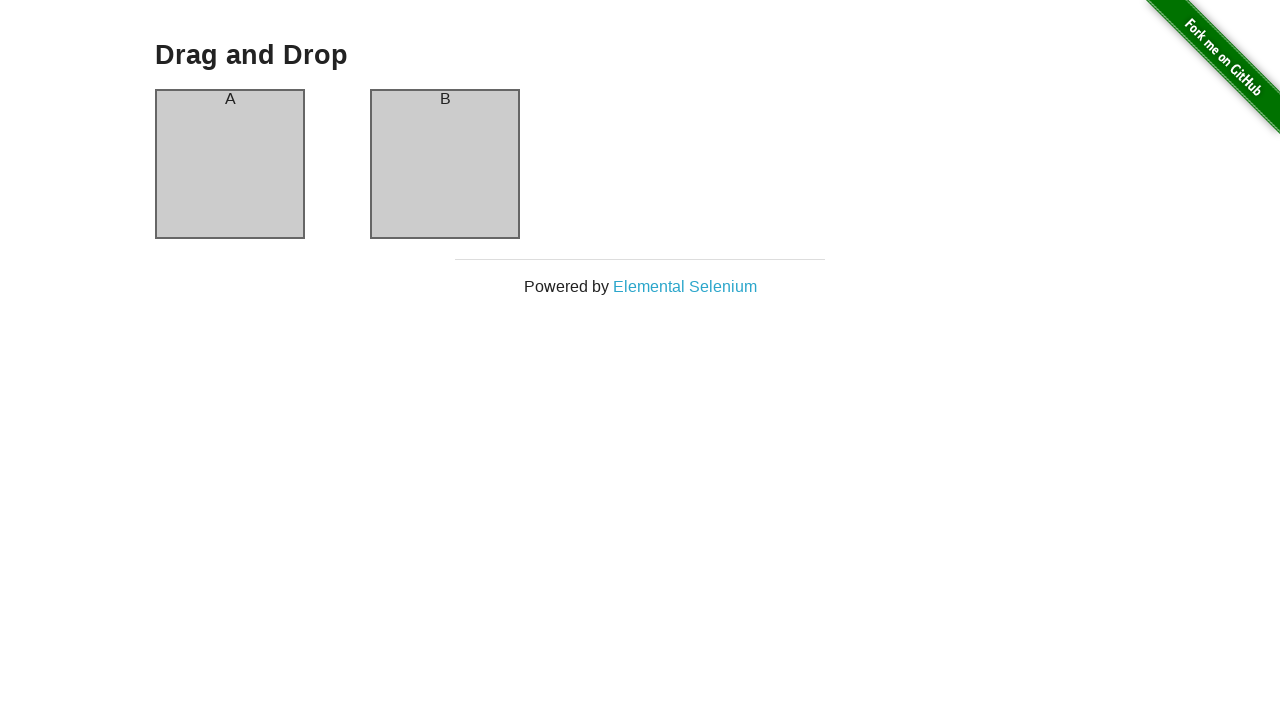

Drag and Drop challenge page loaded
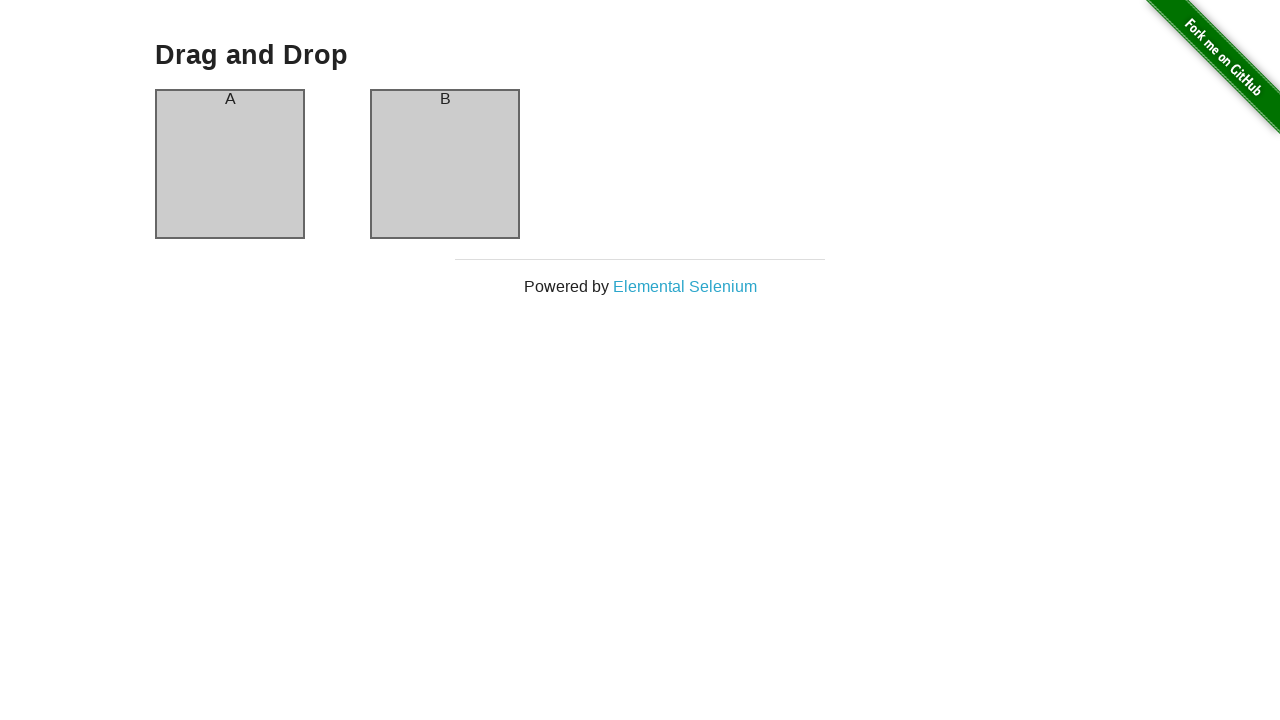

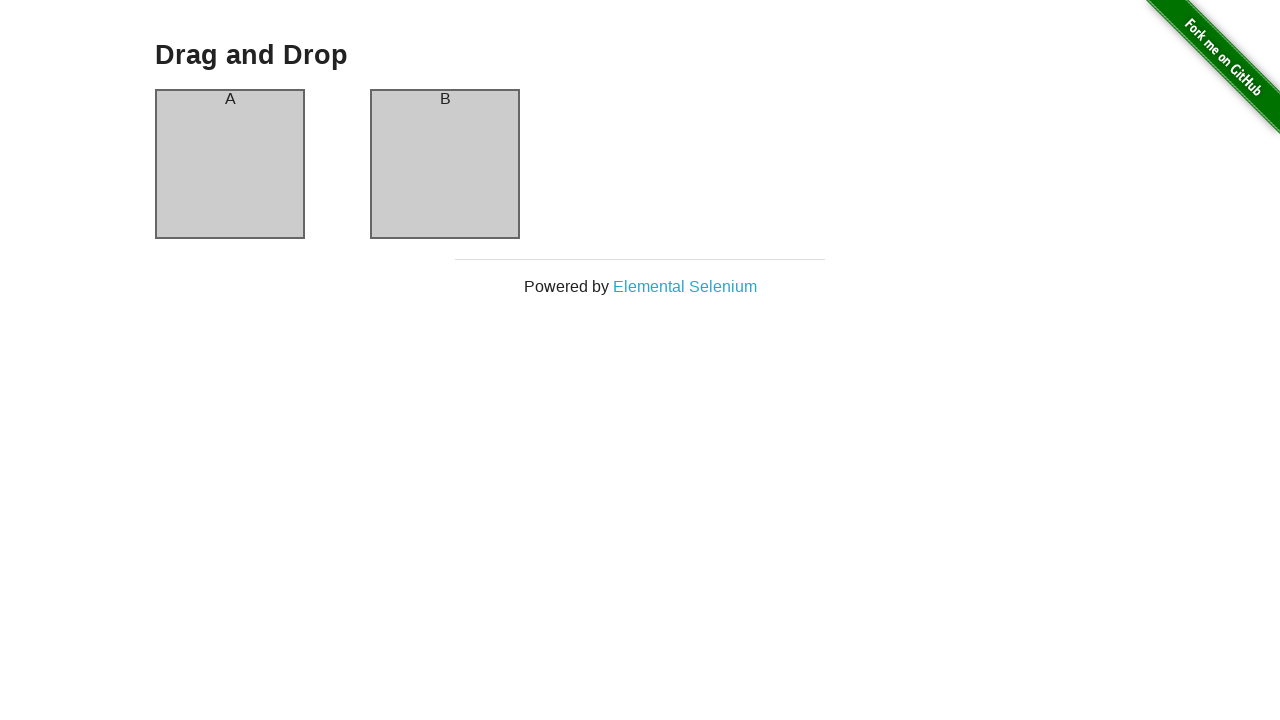